Tests checkbox functionality by verifying initial states and toggling checkboxes on and off

Starting URL: http://practice.cydeo.com/checkboxes

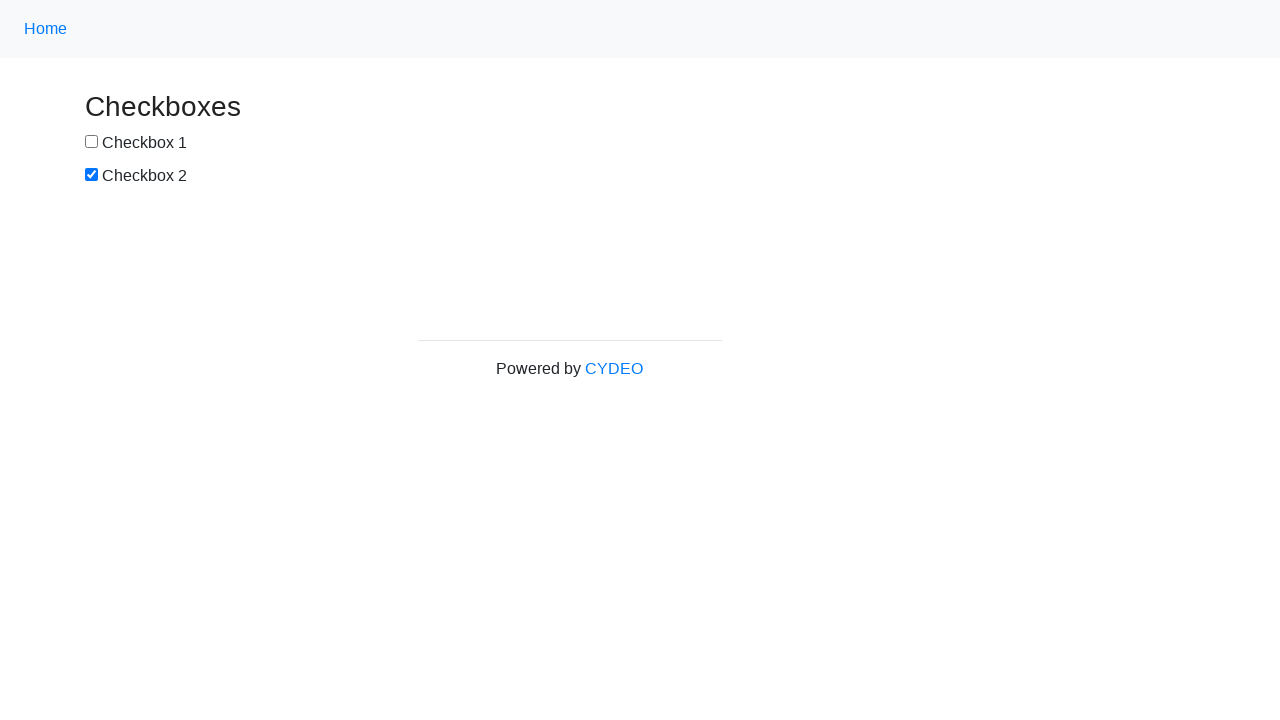

Located checkbox 1 element
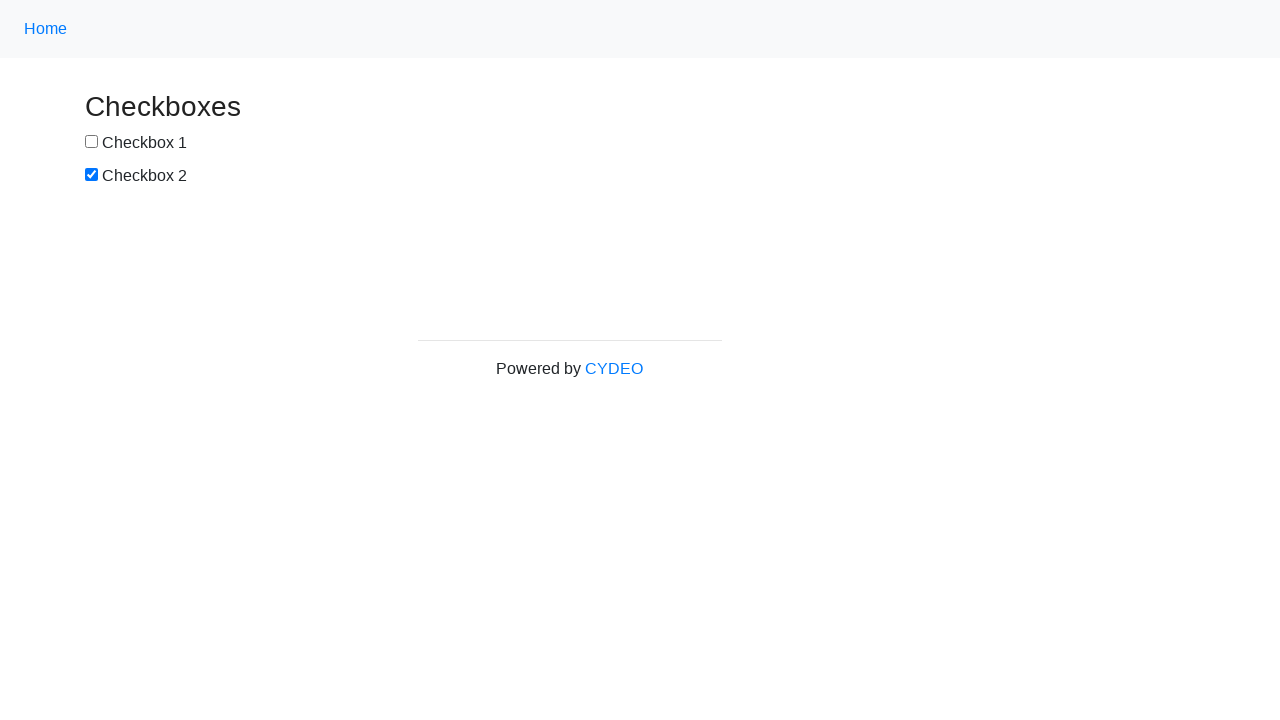

Located checkbox 2 element
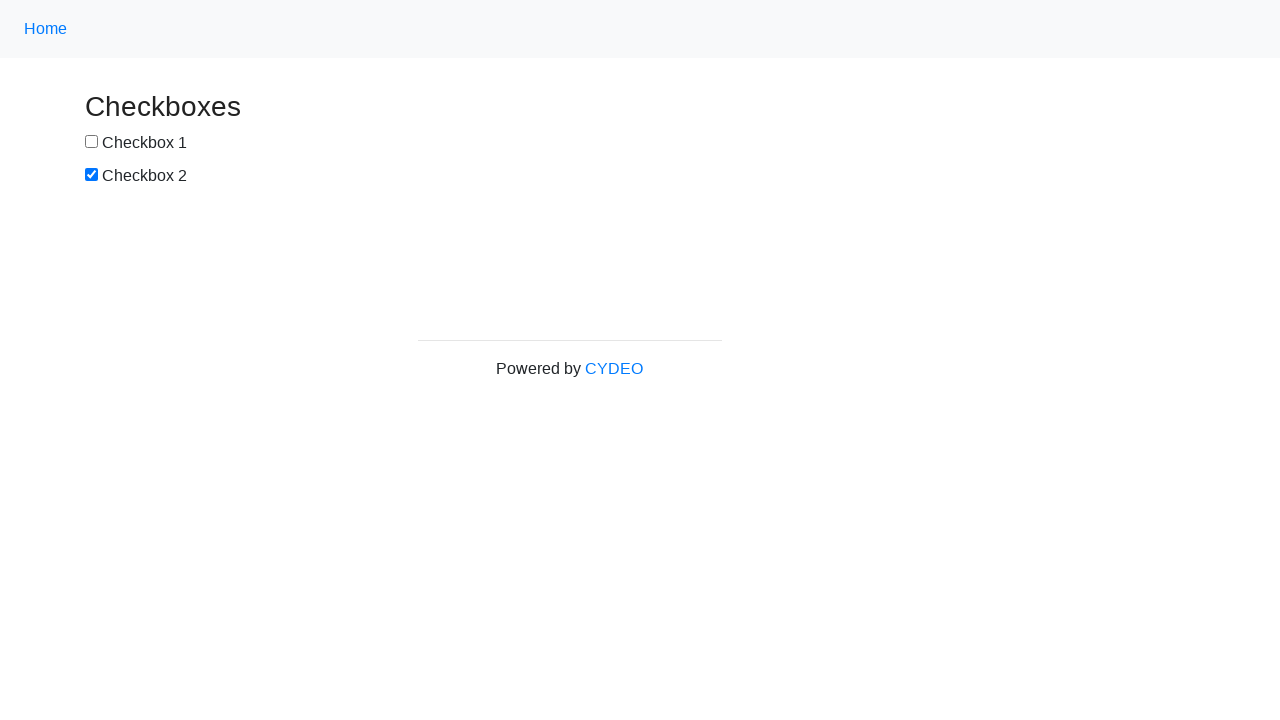

Verified checkbox 1 is unchecked by default
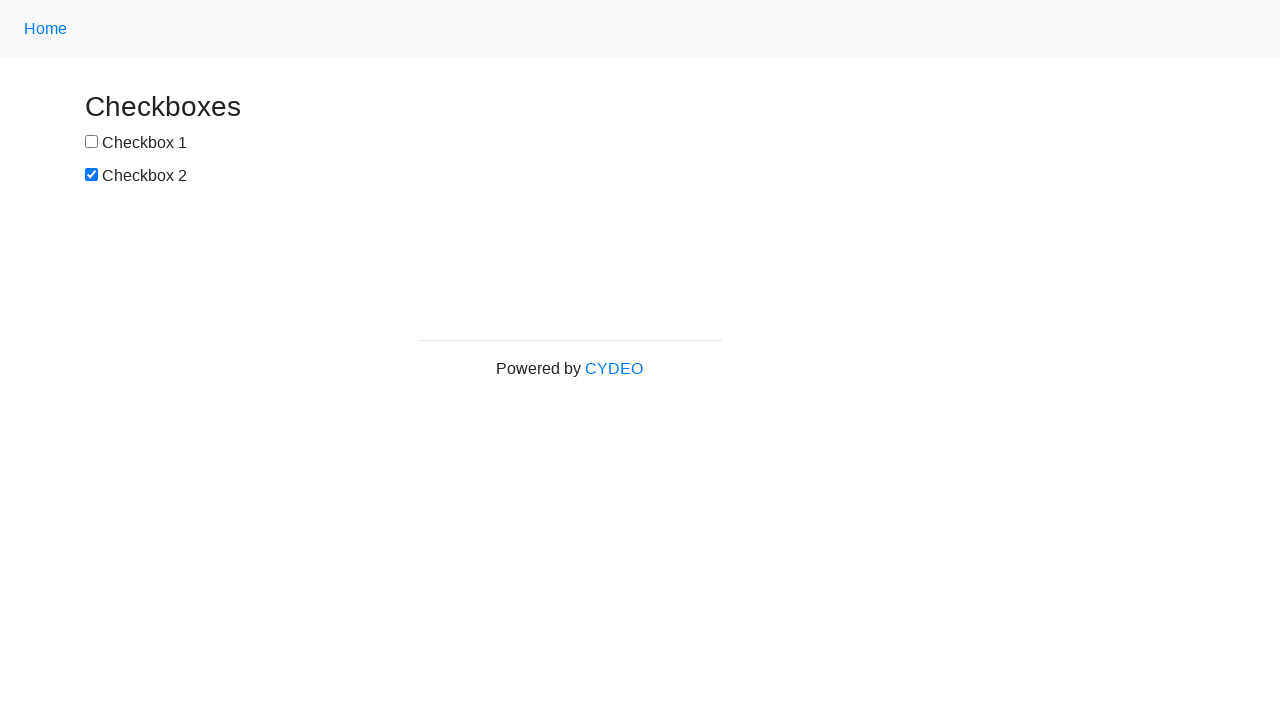

Verified checkbox 2 is checked by default
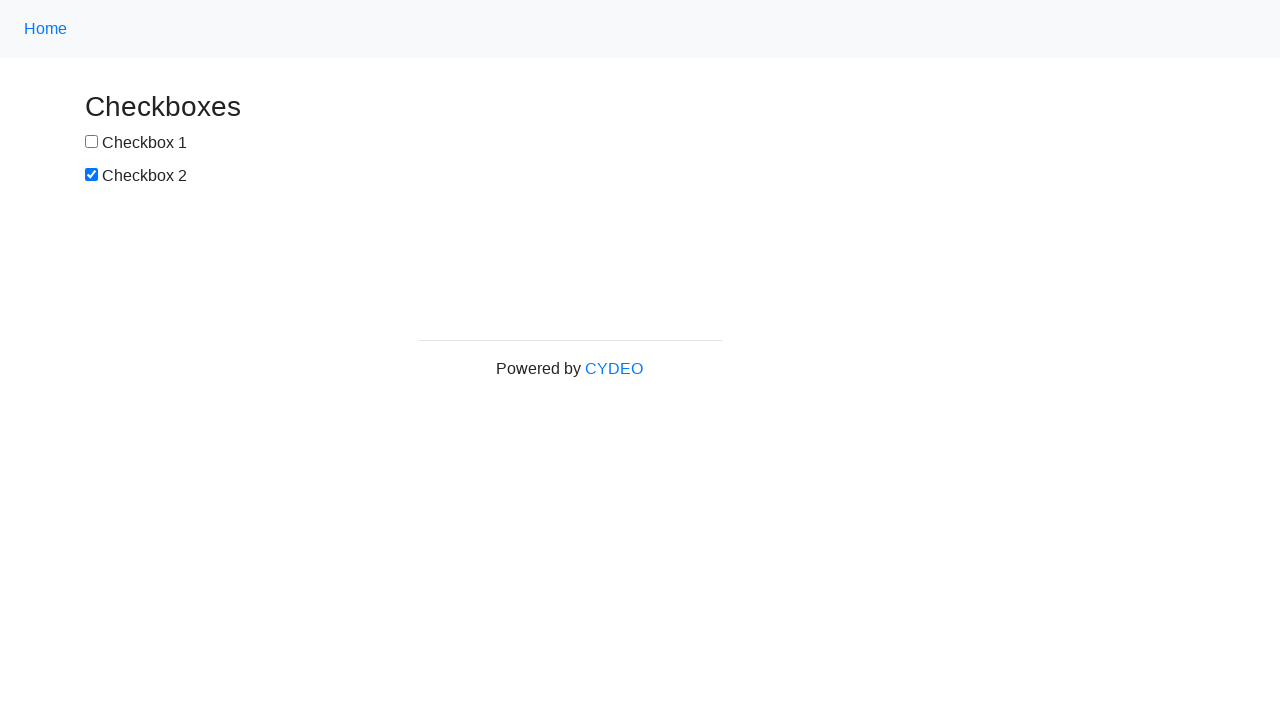

Clicked checkbox 1 to select it at (92, 142) on input#box1
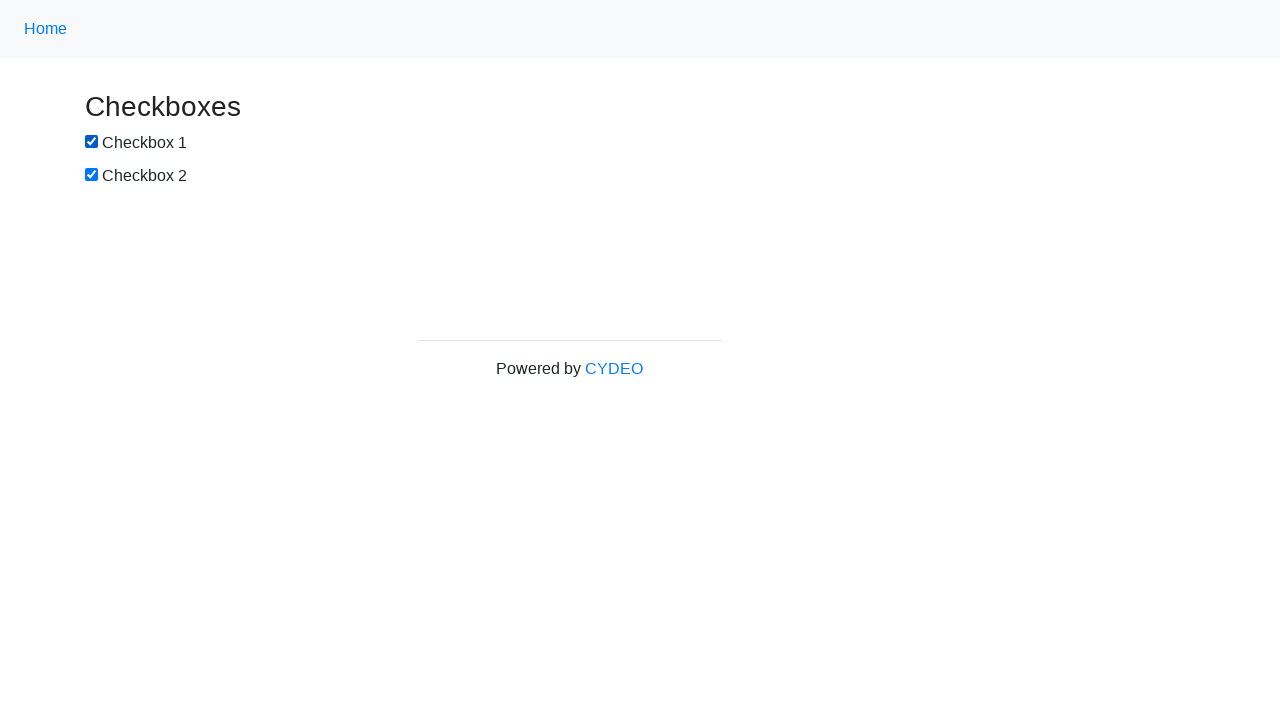

Clicked checkbox 2 to deselect it at (92, 175) on input#box2
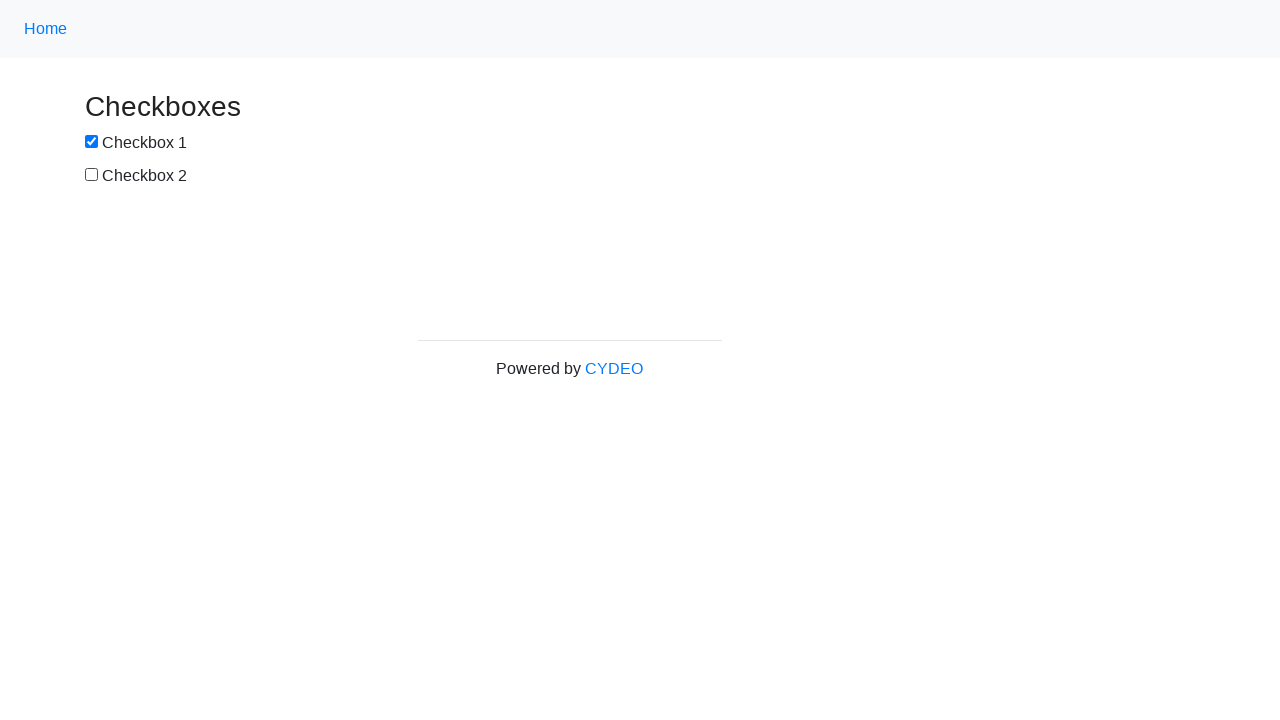

Verified checkbox 1 is checked after clicking
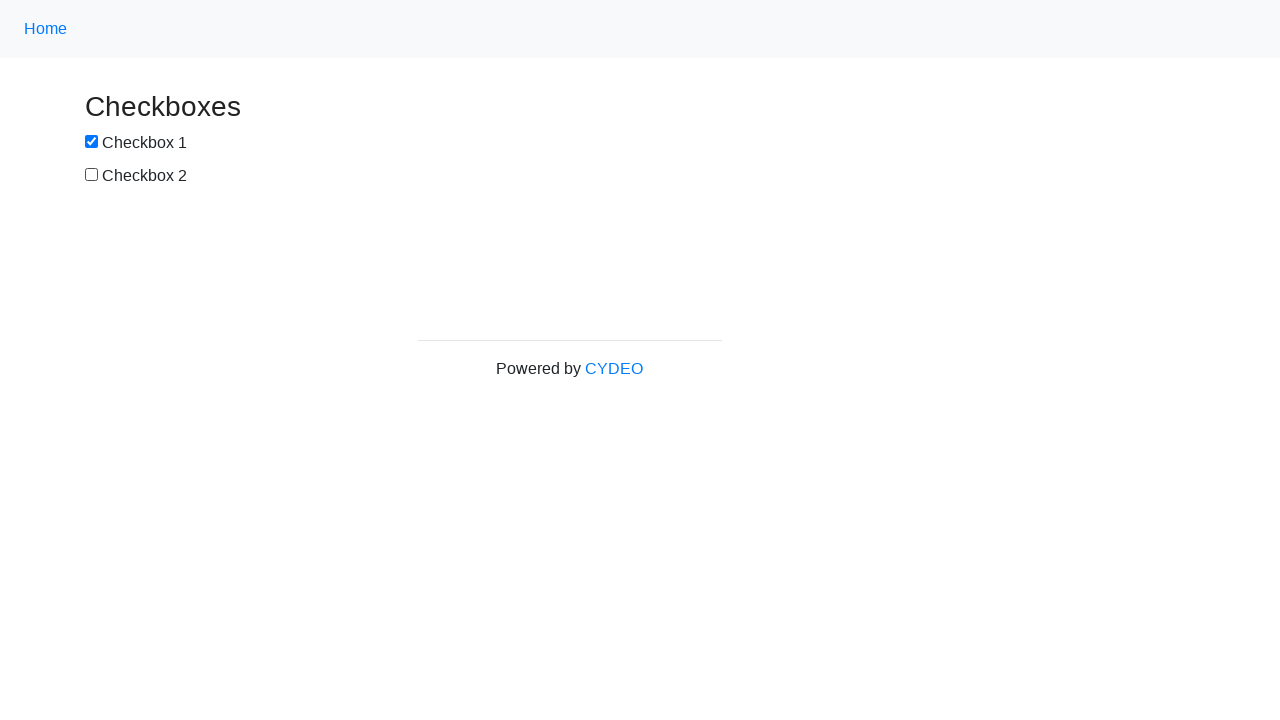

Verified checkbox 2 is unchecked after clicking
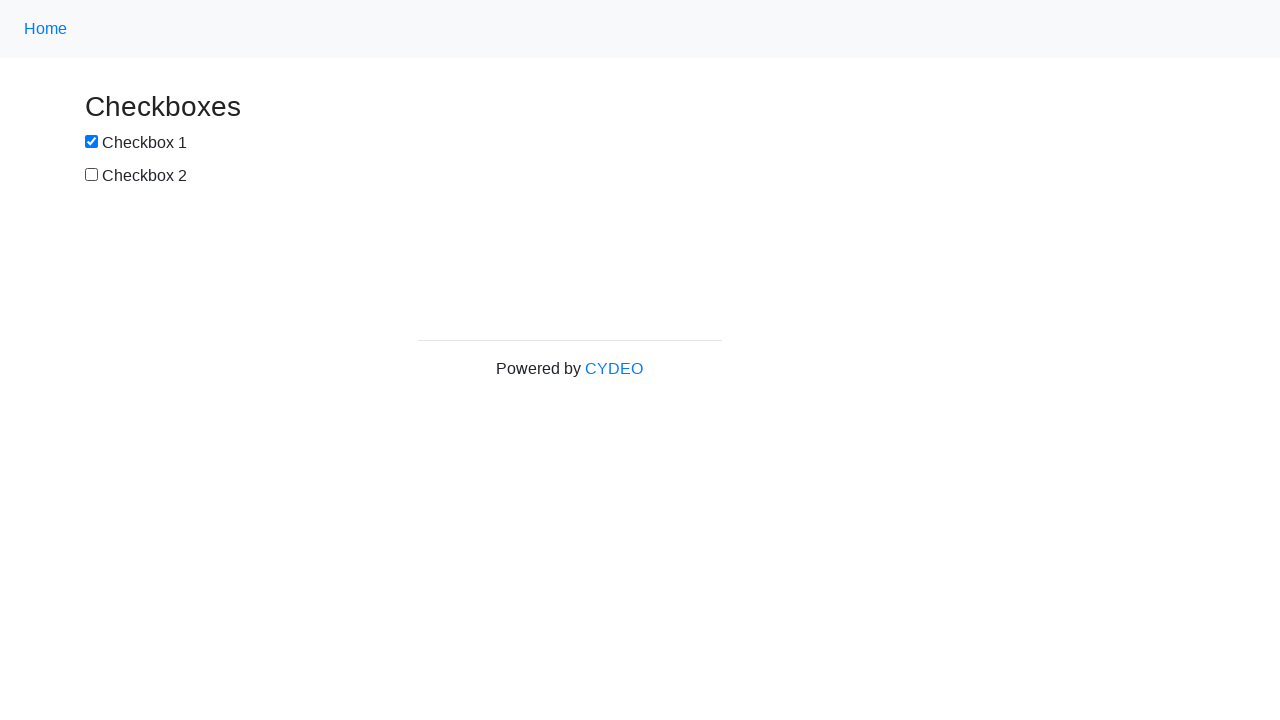

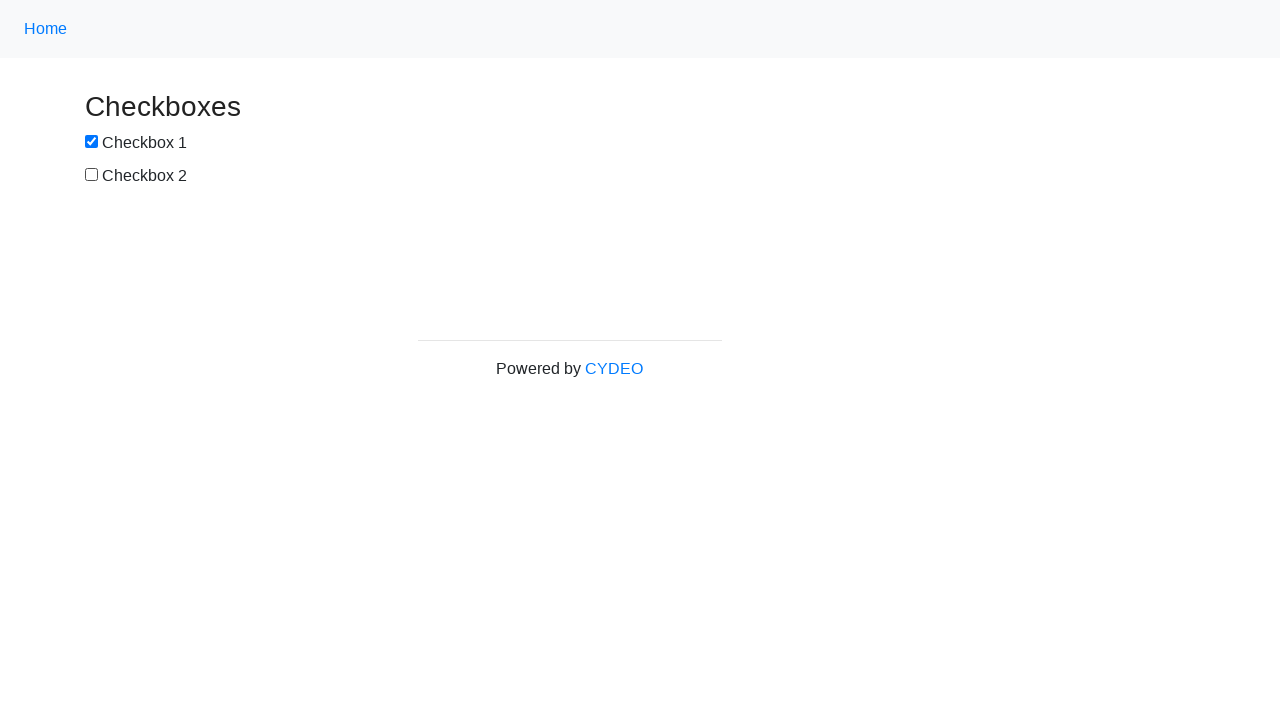